Tests multiple window handling by opening new tabs and windows, then iterating through all window handles to verify switching between them

Starting URL: https://demoqa.com/browser-windows

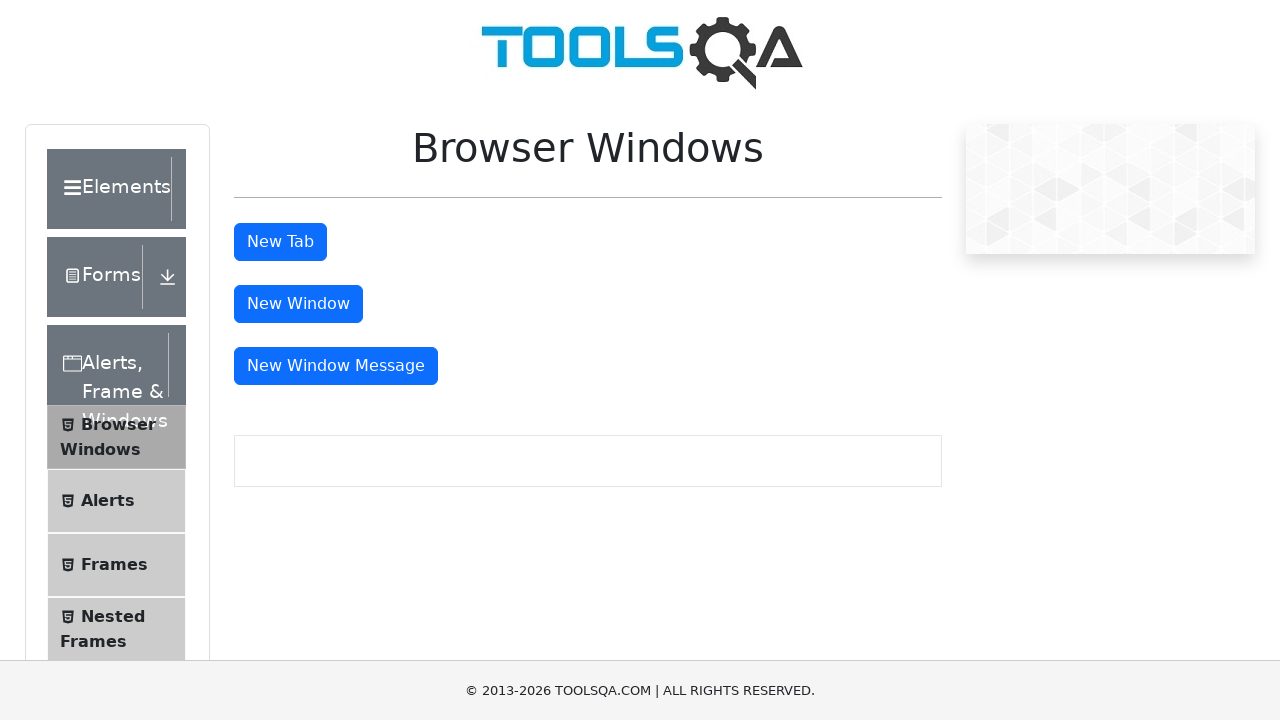

Stored the main window handle
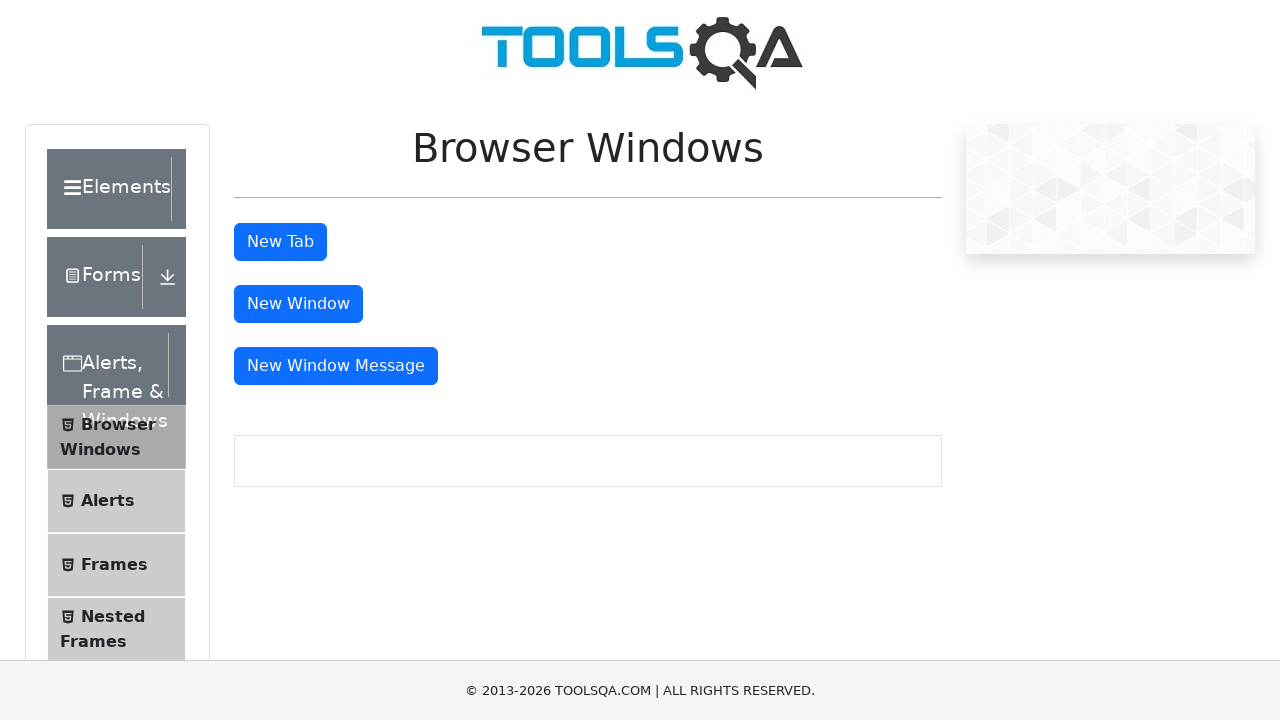

Clicked button to open new tab at (280, 242) on #tabButton
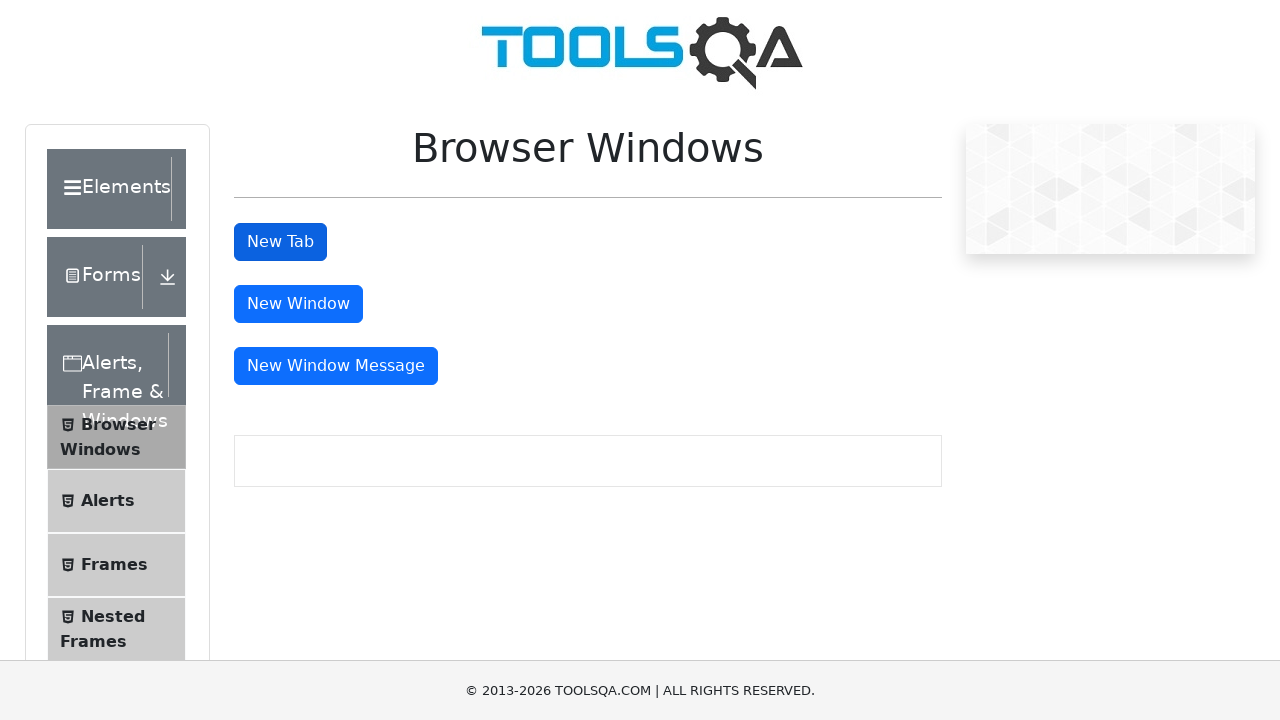

Clicked button to open new window at (298, 304) on #windowButton
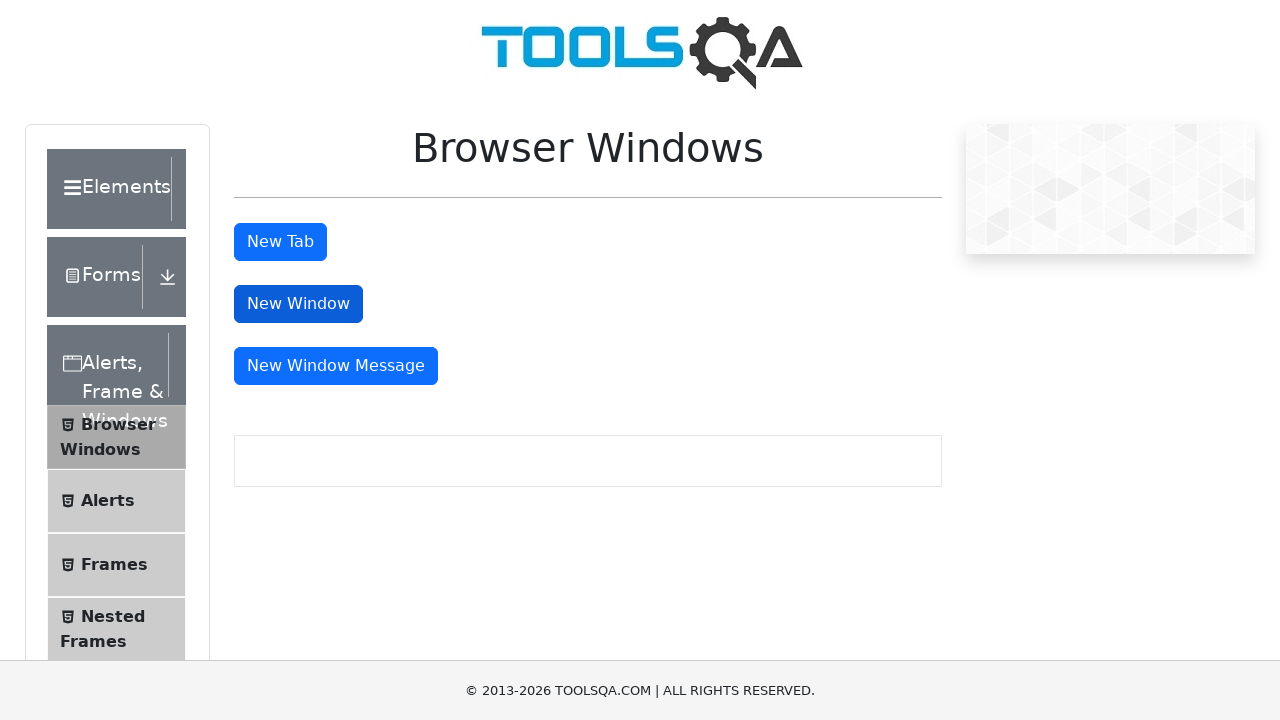

Clicked button to open new window with message at (336, 366) on #messageWindowButton
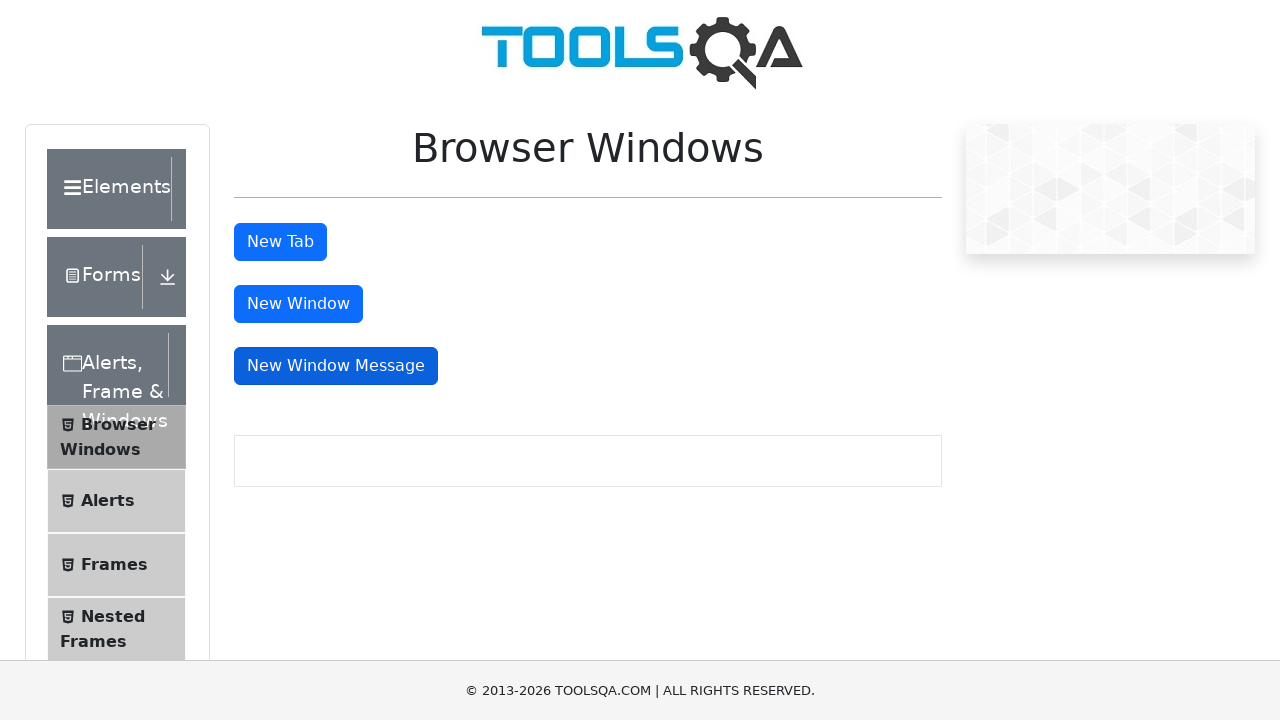

Waited for all windows to open (1000ms)
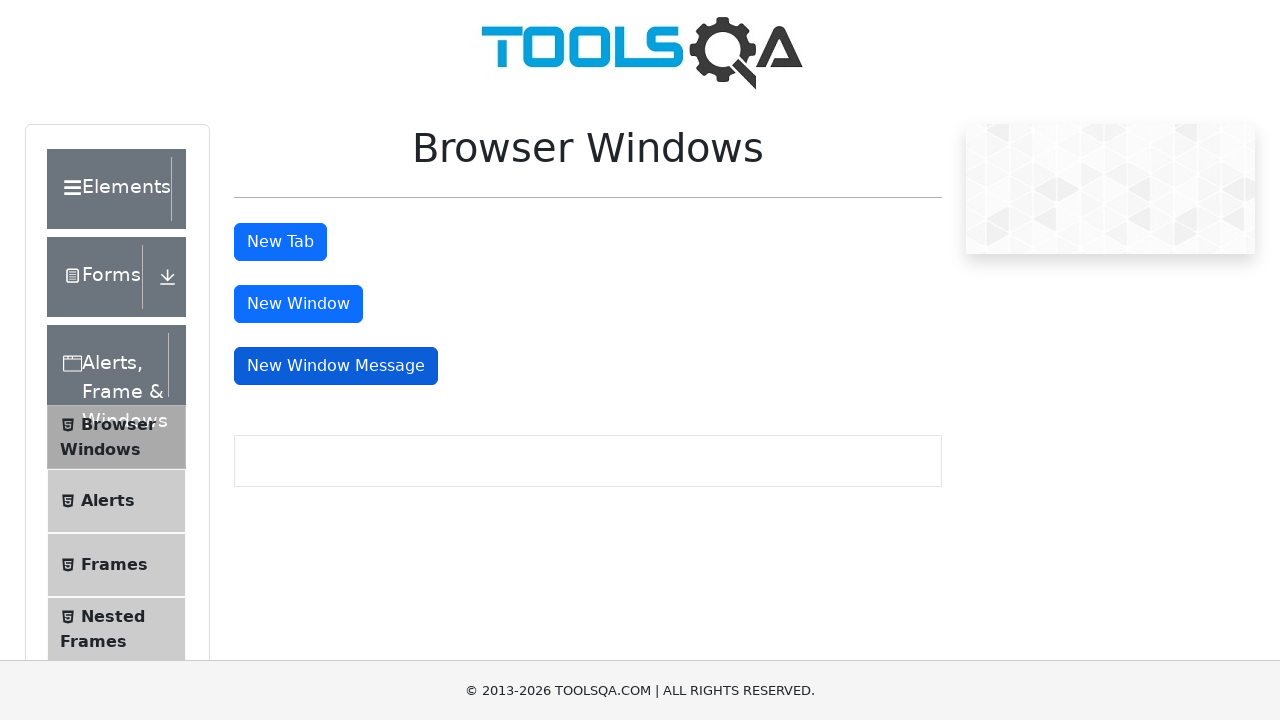

Retrieved all pages/windows - Total count: 4
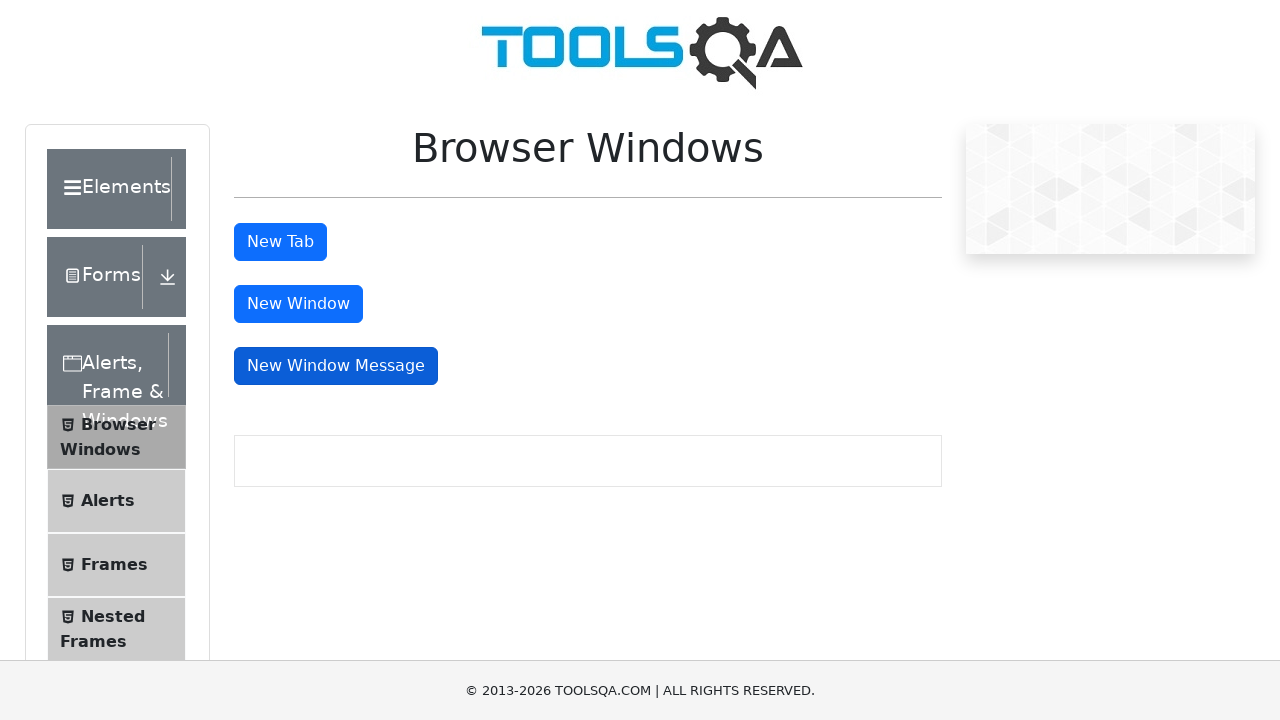

Brought window to front: demosite
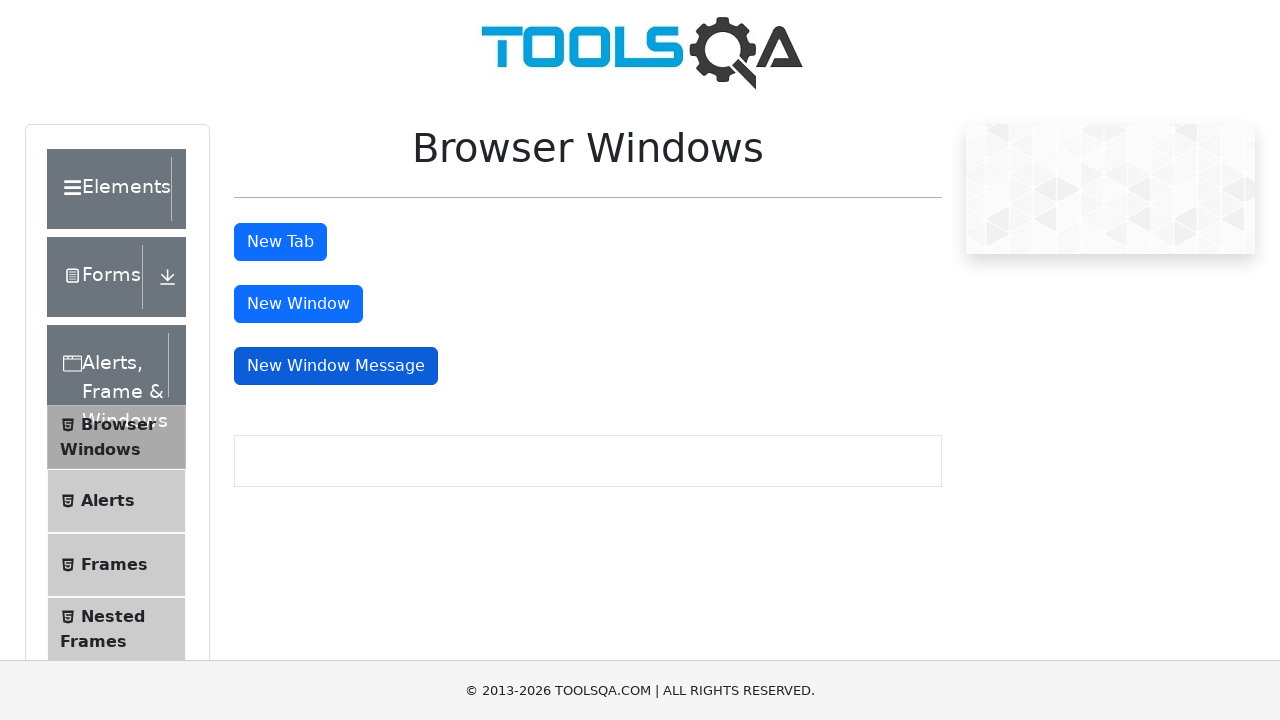

Brought window to front: 
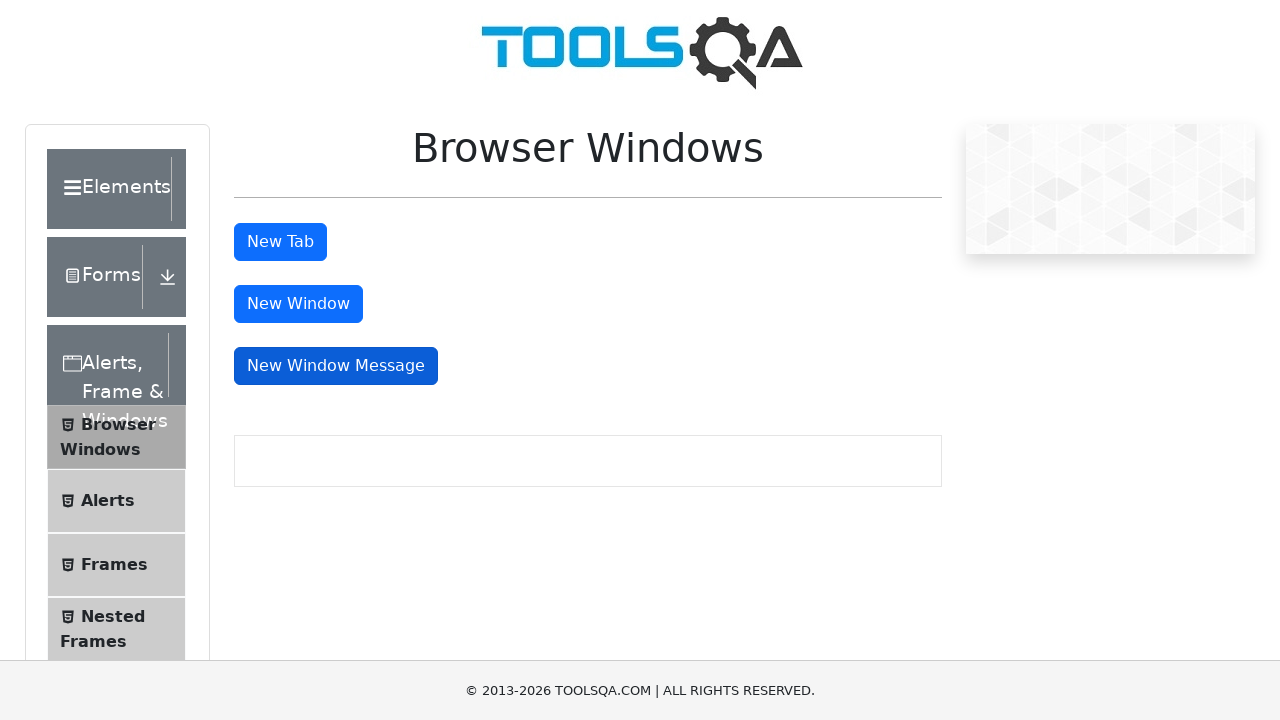

Brought window to front: 
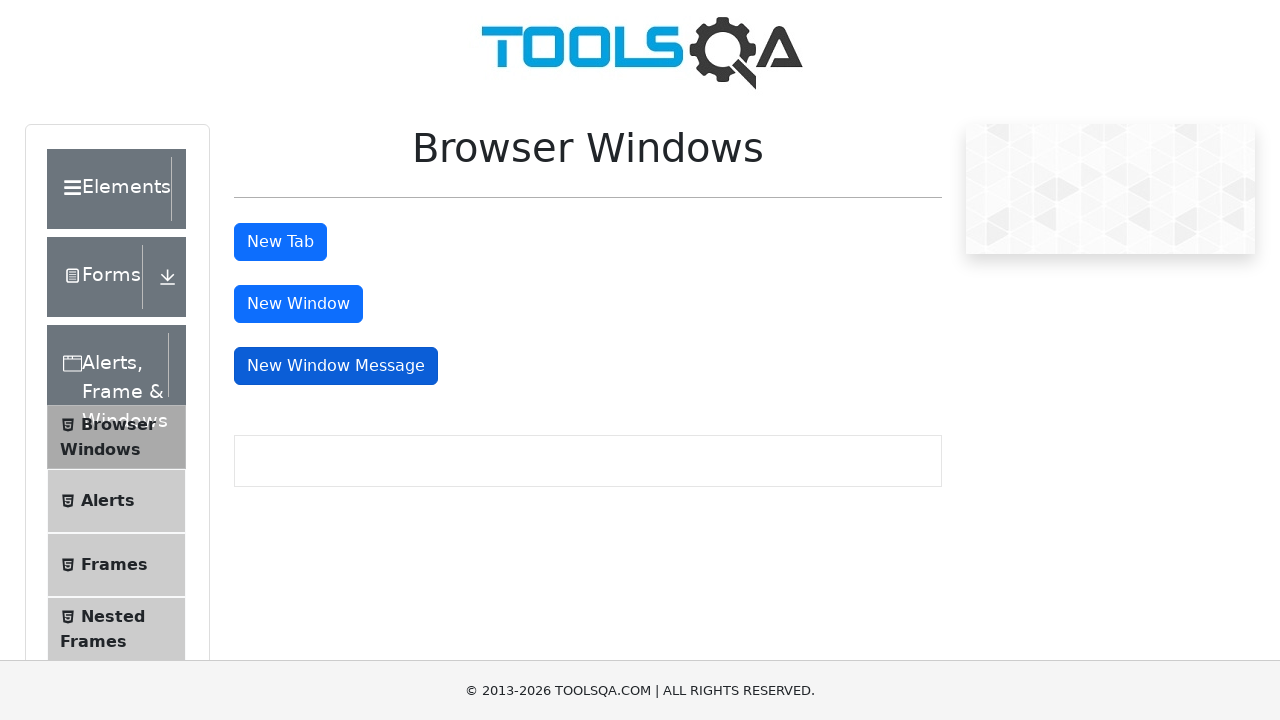

Brought window to front: 
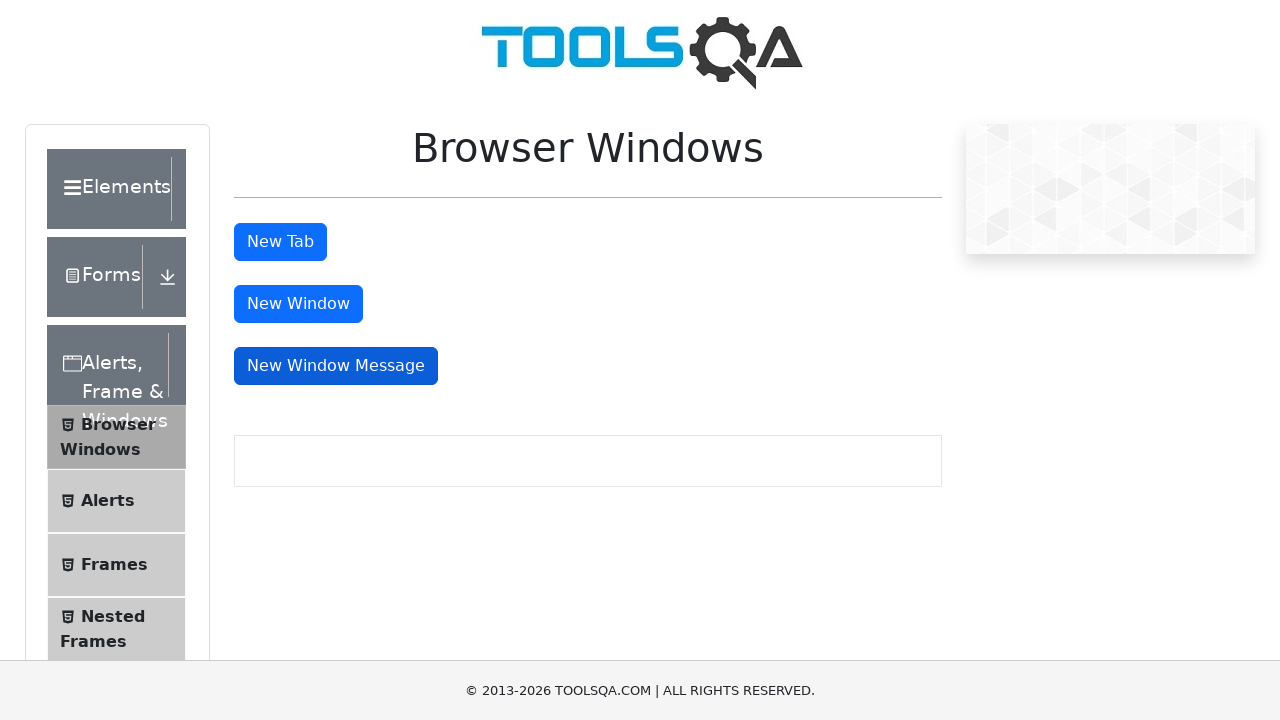

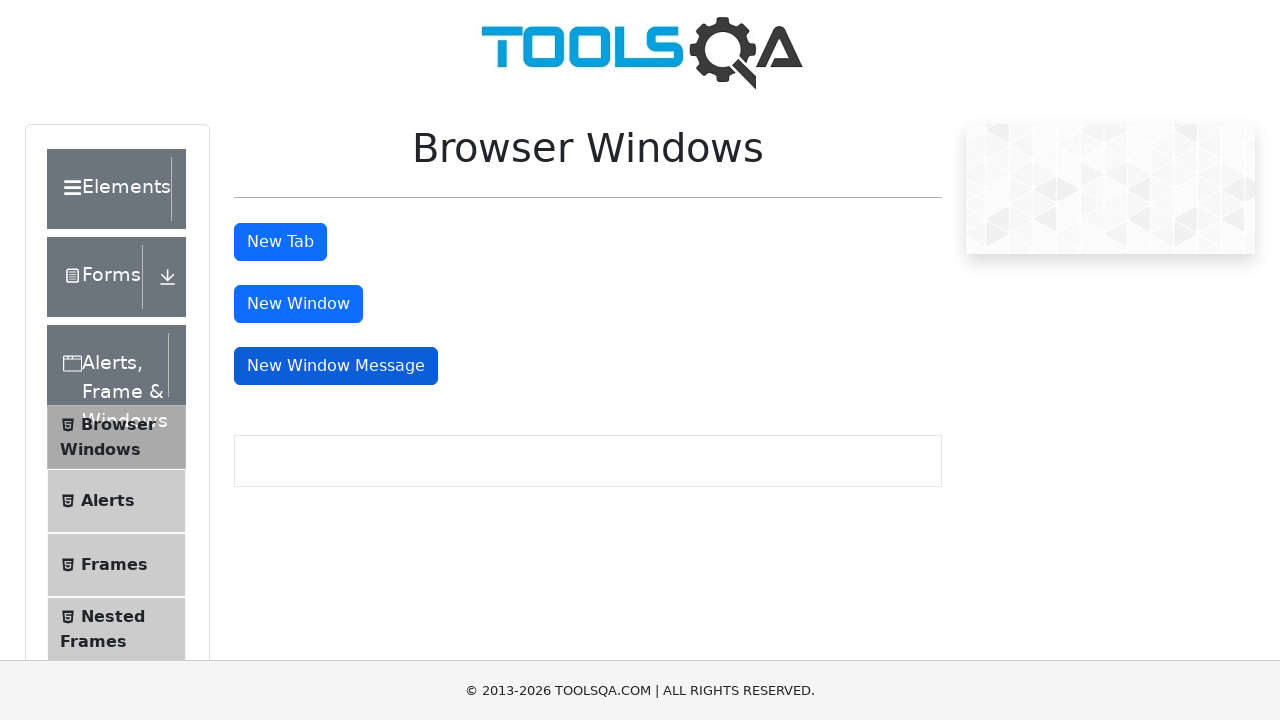